Tests handling a simple JavaScript alert by triggering it and accepting the dialog.

Starting URL: https://testpages.eviltester.com/styled/alerts/alert-test.html

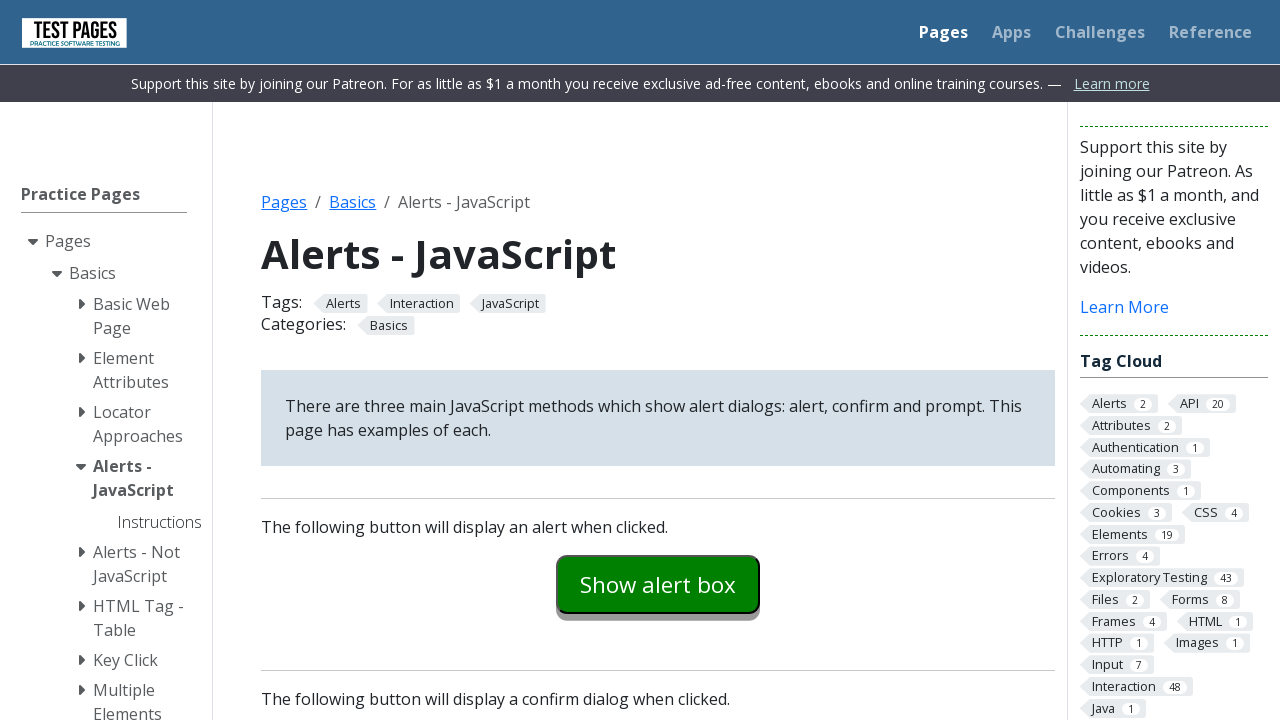

Set up dialog handler to automatically accept alerts
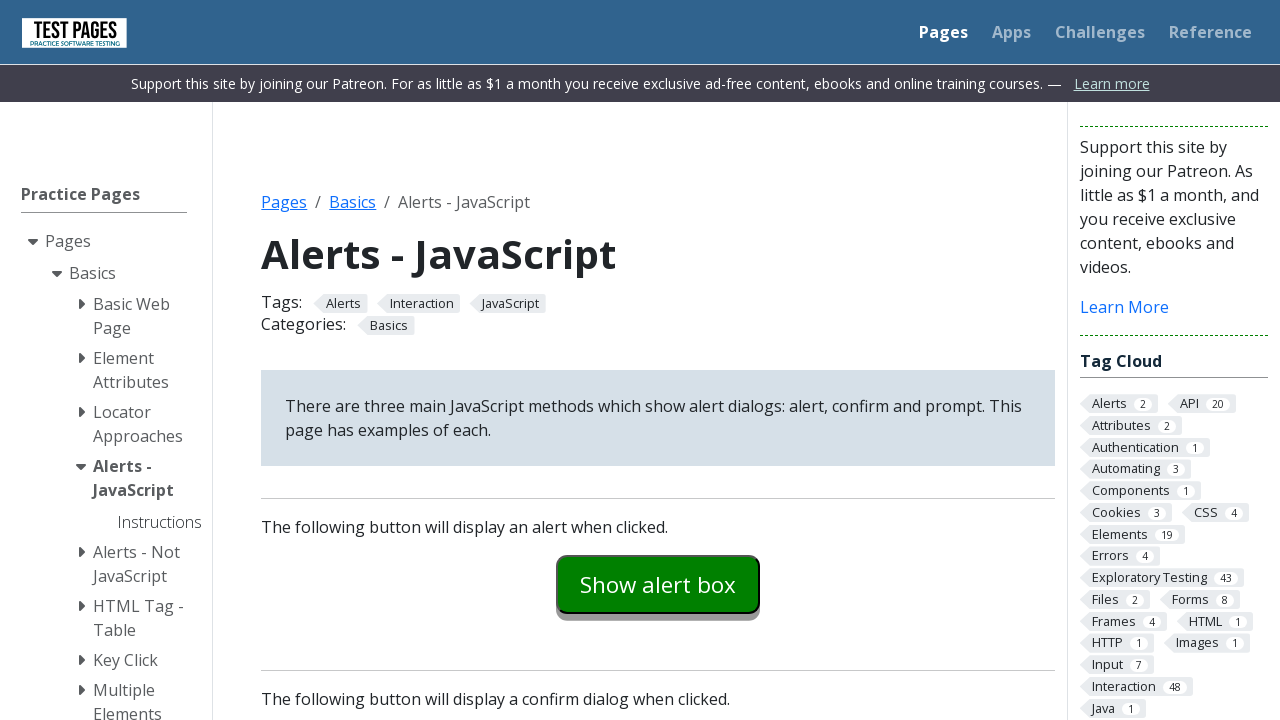

Clicked the alert example button to trigger the alert at (658, 584) on #alertexamples
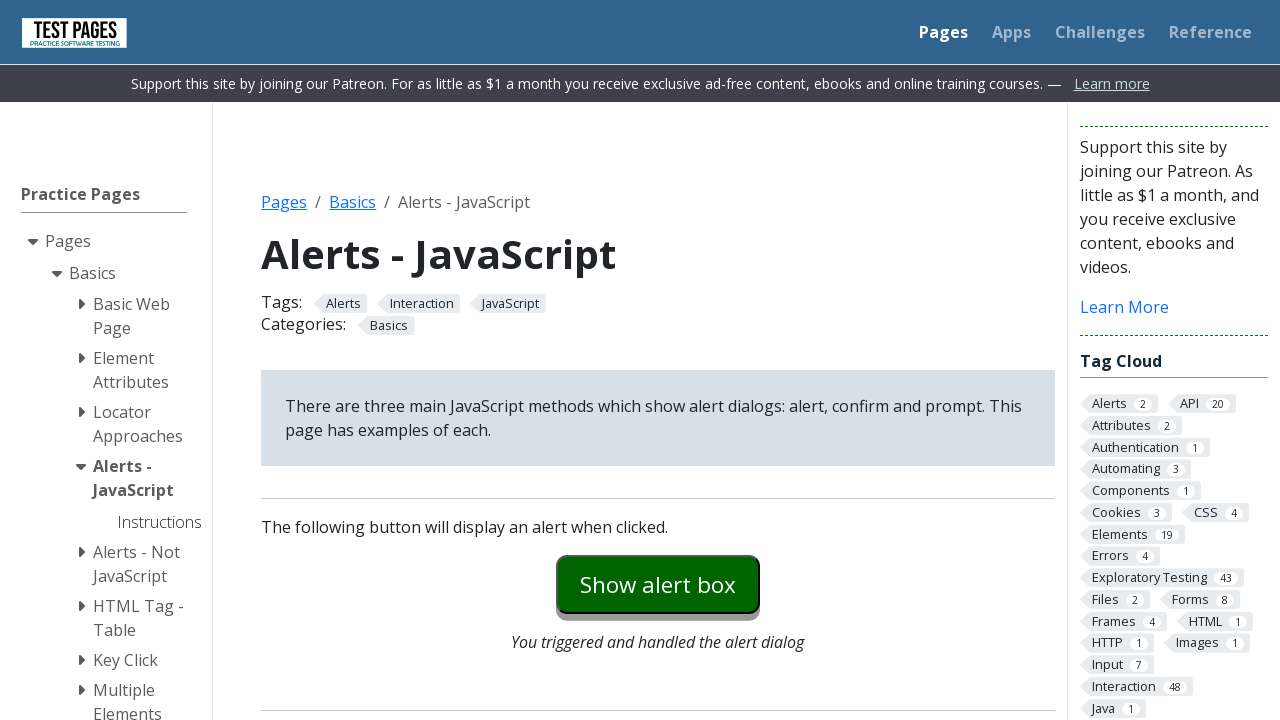

Alert dialog was triggered and accepted, confirmation message appeared
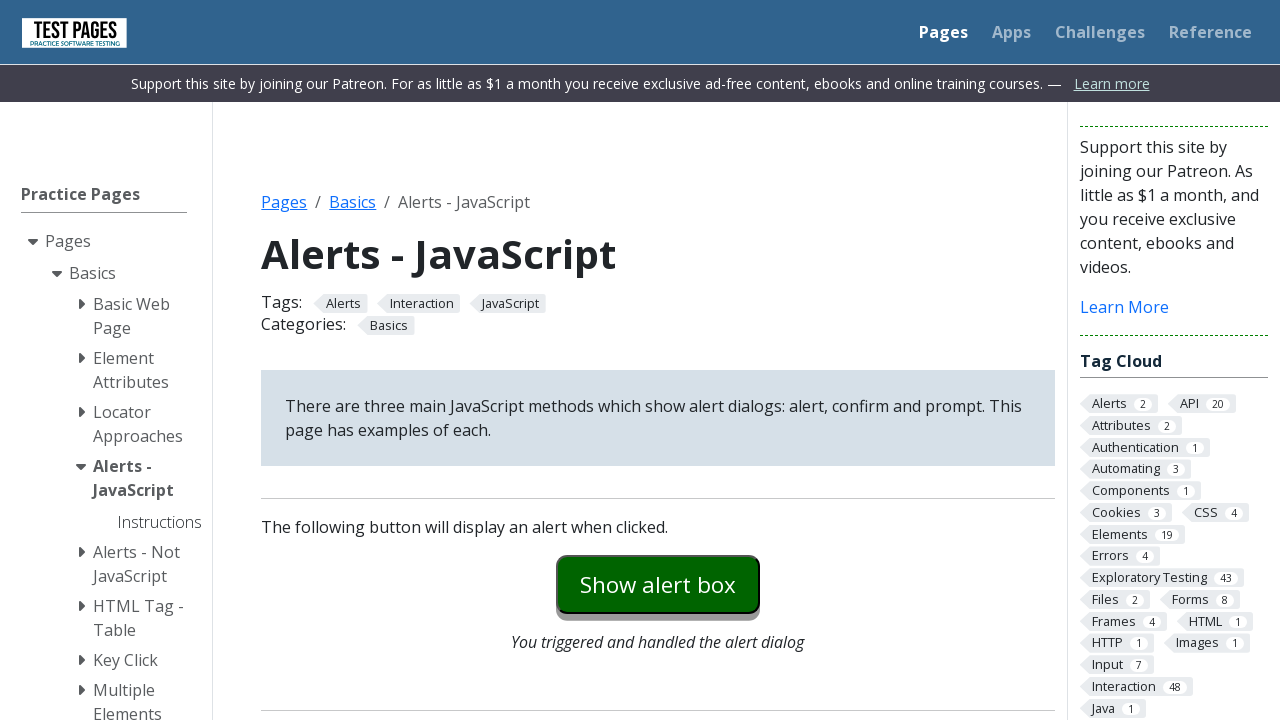

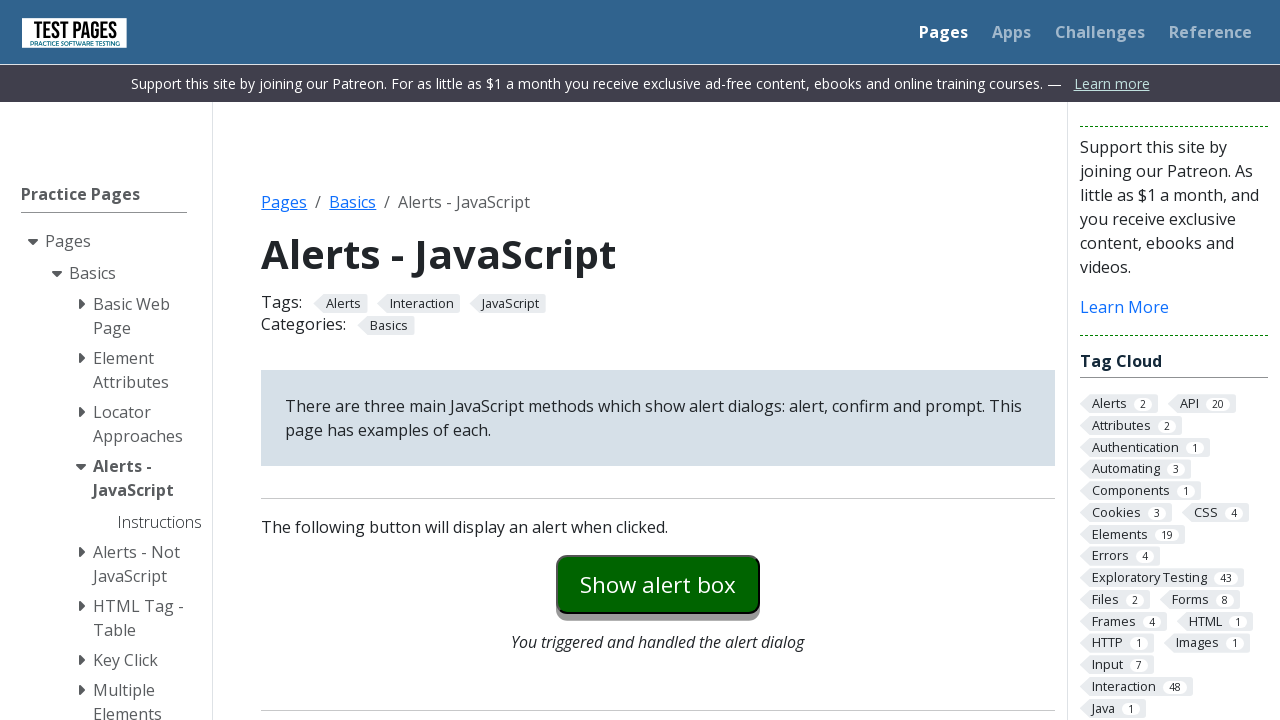